Tests adding a new todo item by clicking the input field, typing a todo text, and pressing Enter to submit

Starting URL: https://demo.playwright.dev/todomvc/#/

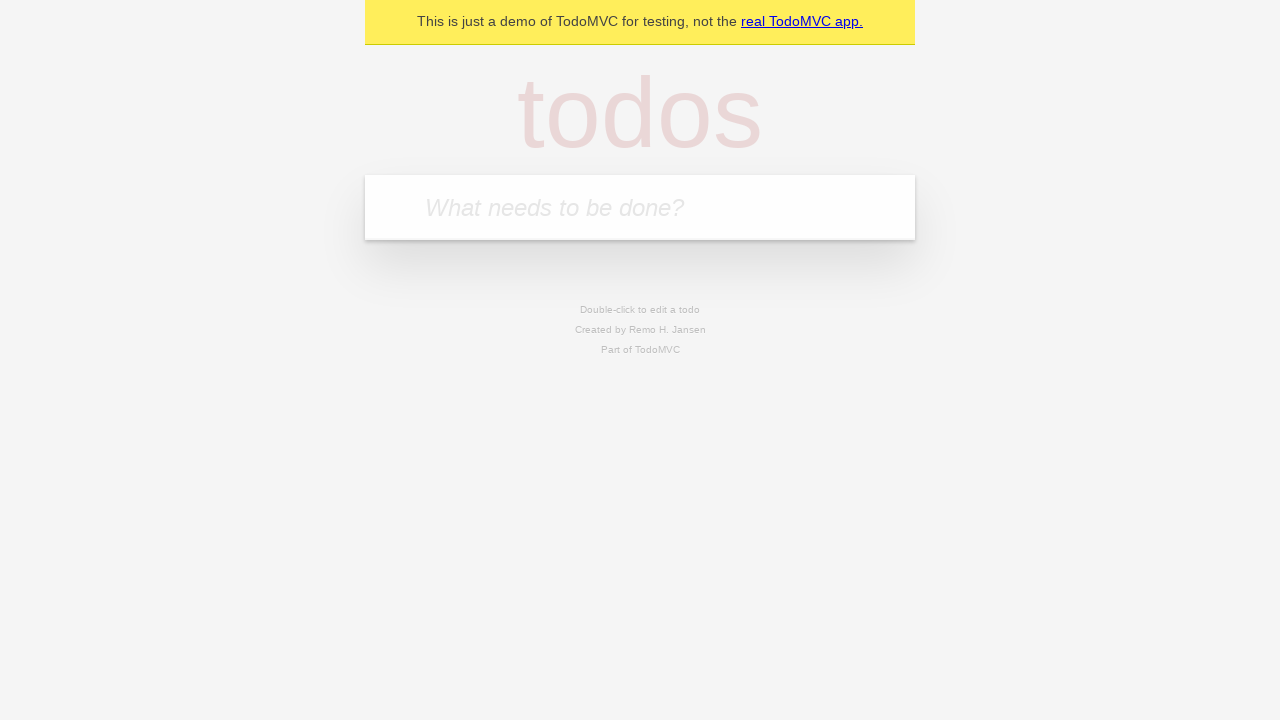

Clicked on the todo input field at (640, 207) on internal:attr=[placeholder="What needs to be done?"i]
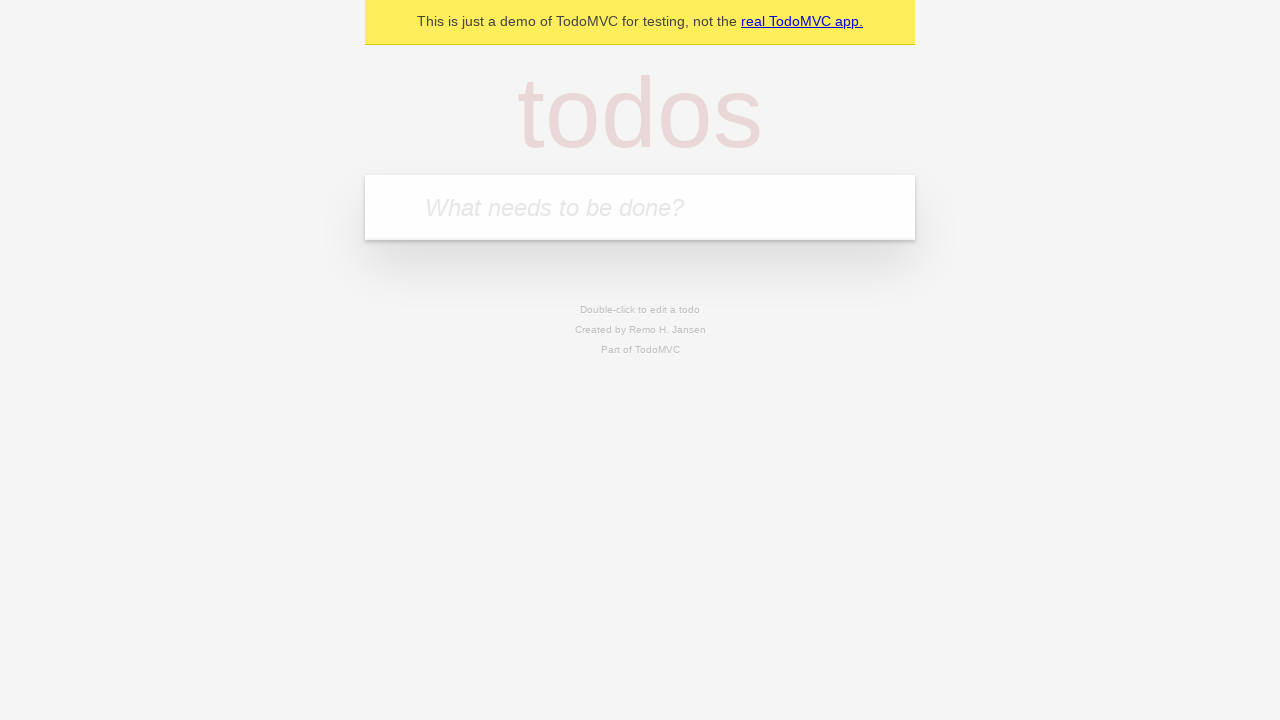

Filled in todo text 'Создать первый сценарий playwright' on internal:attr=[placeholder="What needs to be done?"i]
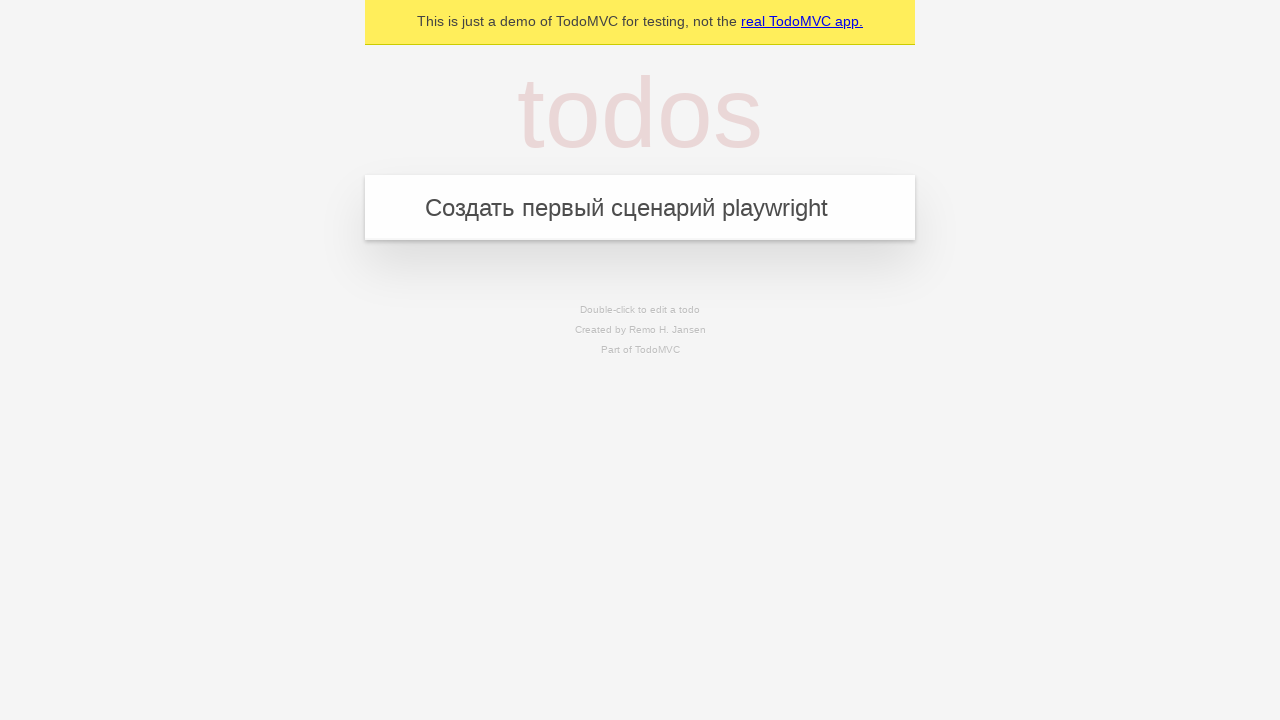

Pressed Enter to submit the todo item on internal:attr=[placeholder="What needs to be done?"i]
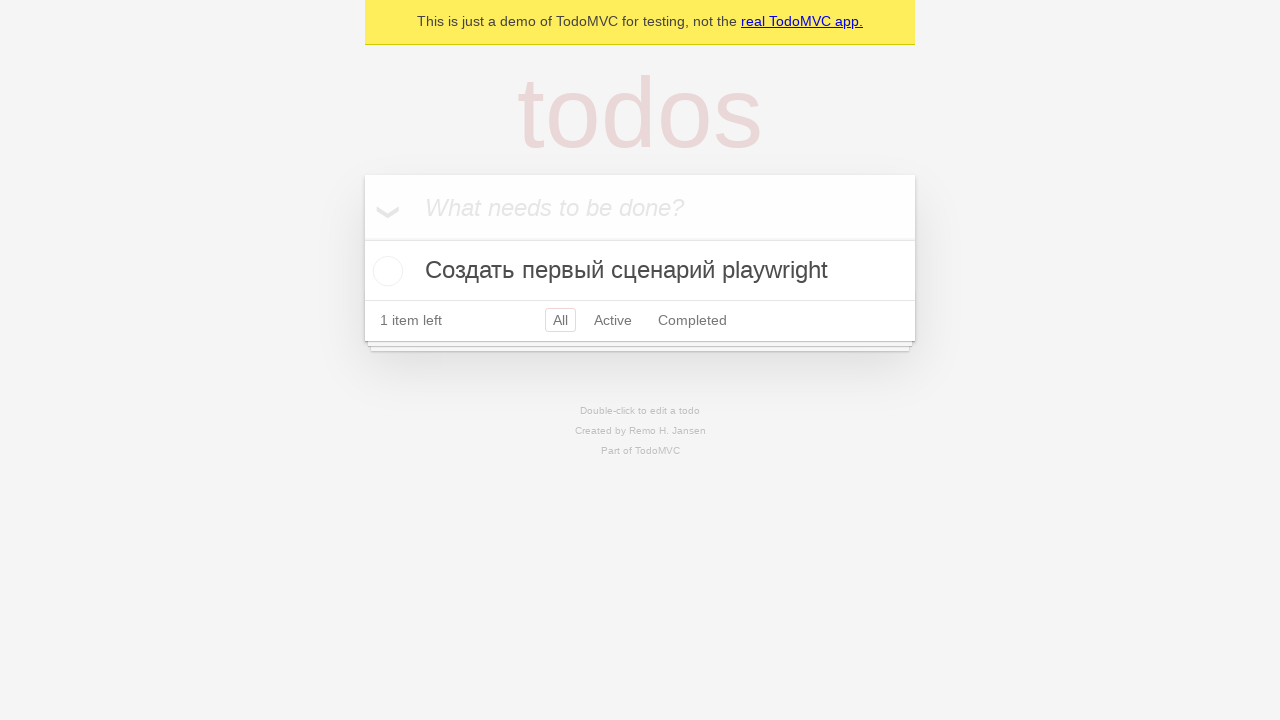

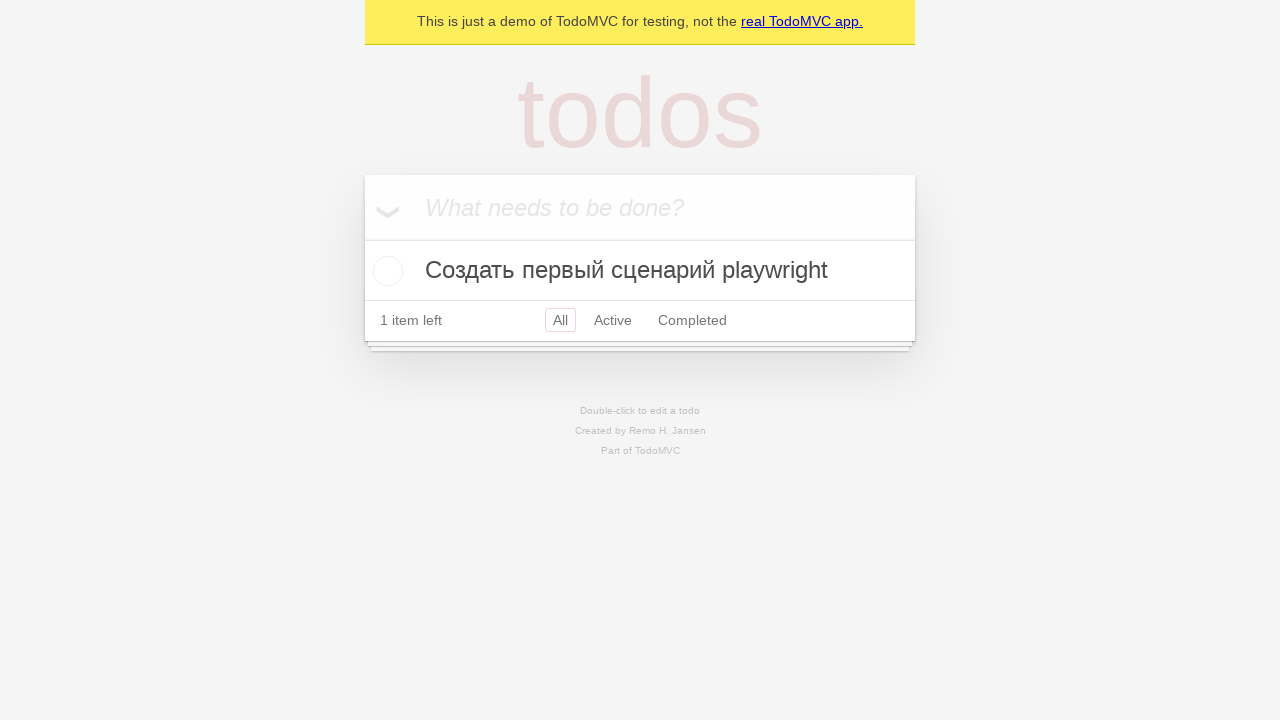